Tests drag and drop functionality on jQuery UI demo page by dragging an element onto a droppable target and verifying the operation was successful

Starting URL: http://jqueryui.com/droppable/

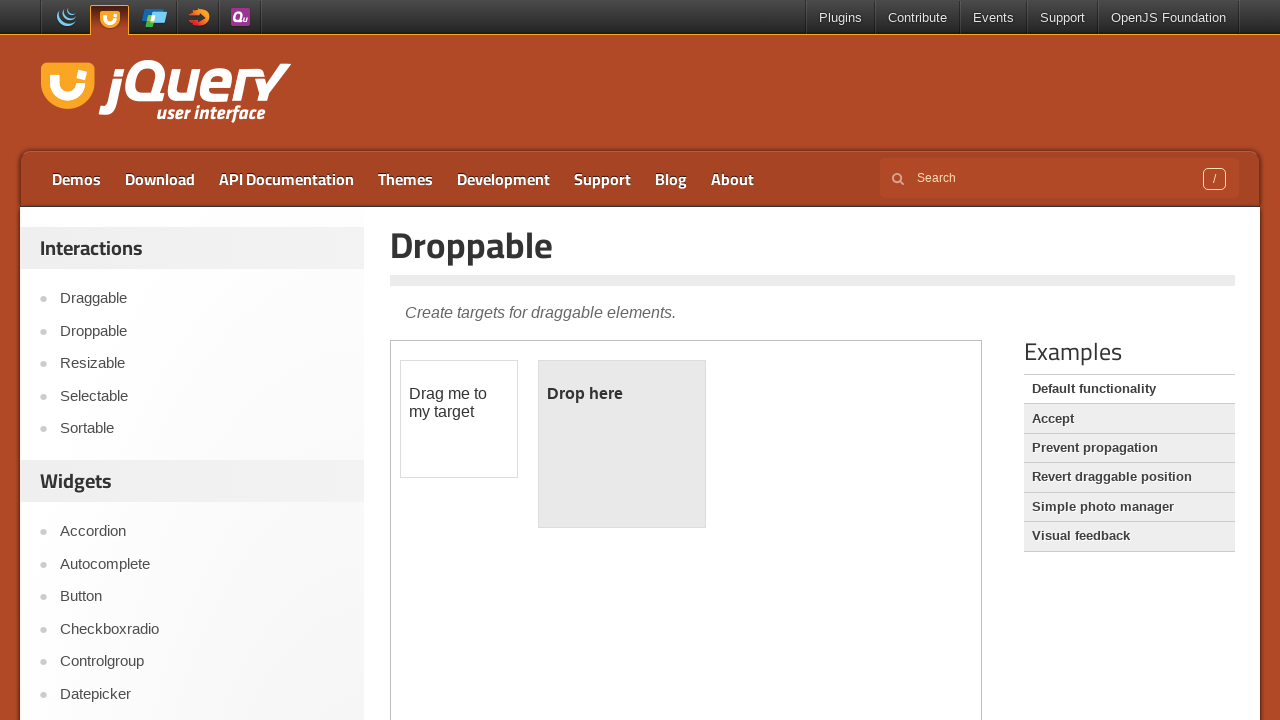

Located the demo iframe containing draggable and droppable elements
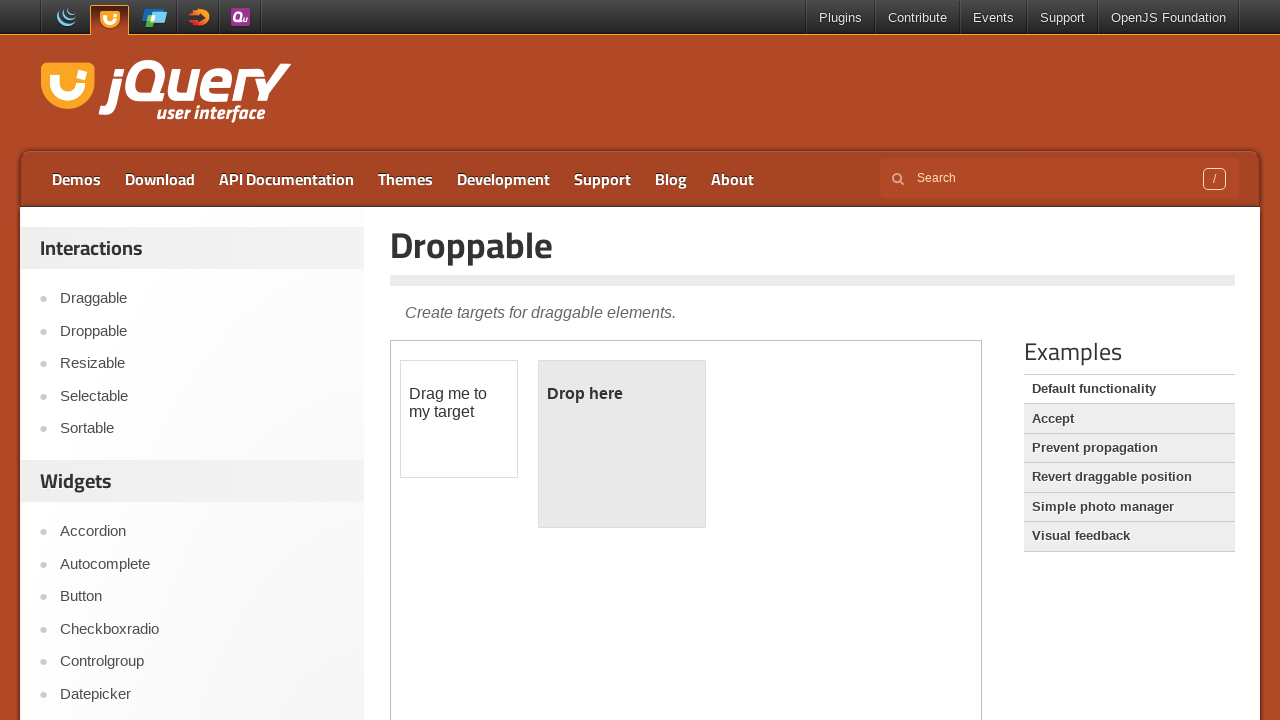

Located the draggable element with id 'draggable'
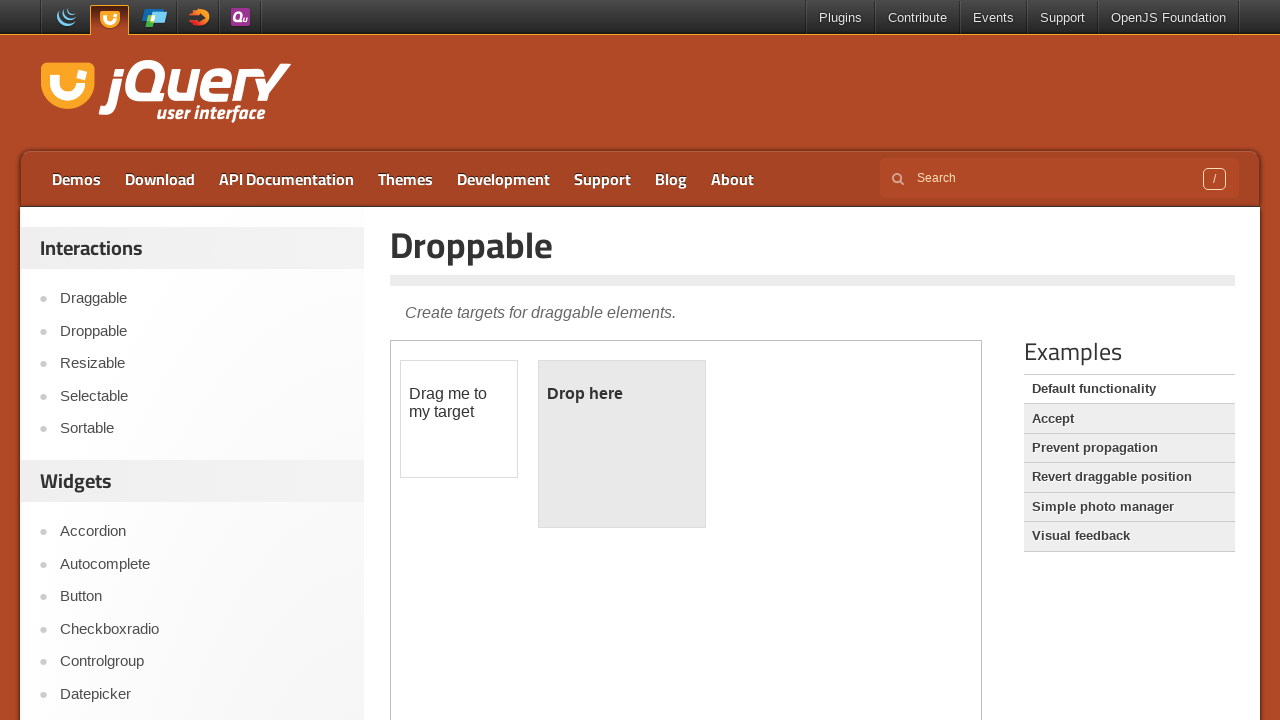

Located the droppable target element with id 'droppable'
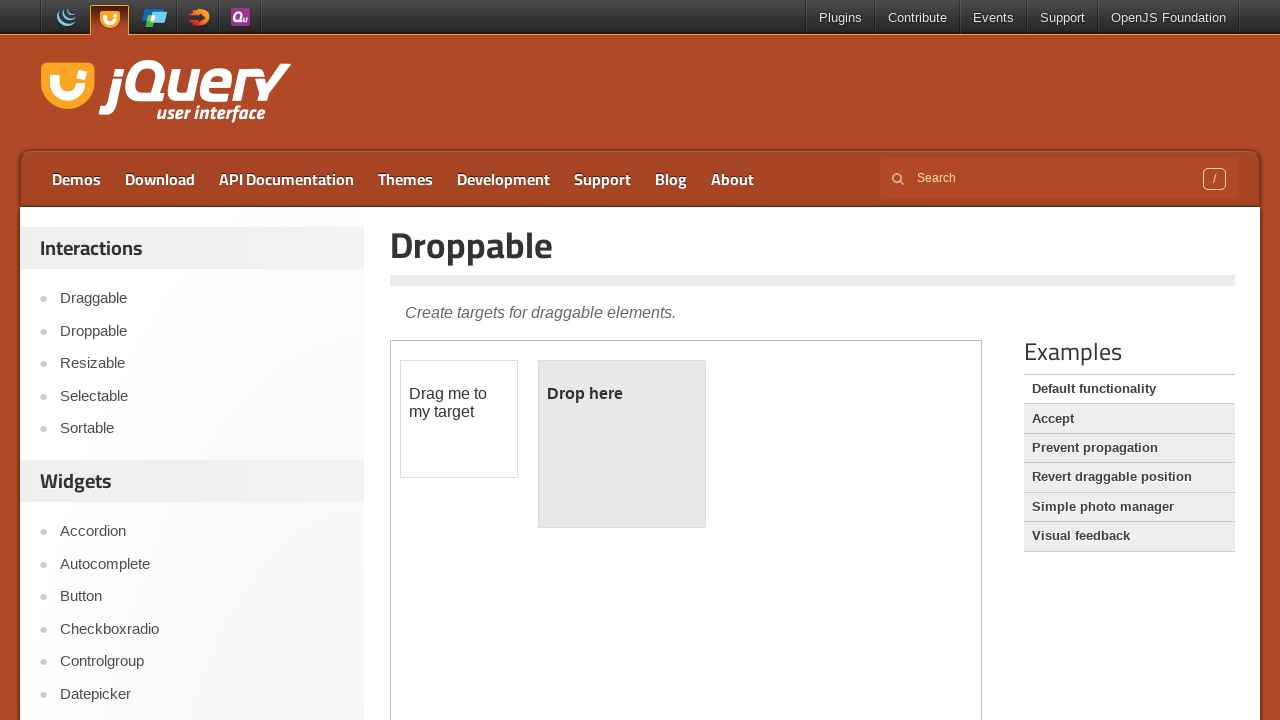

Dragged the draggable element onto the droppable target at (622, 444)
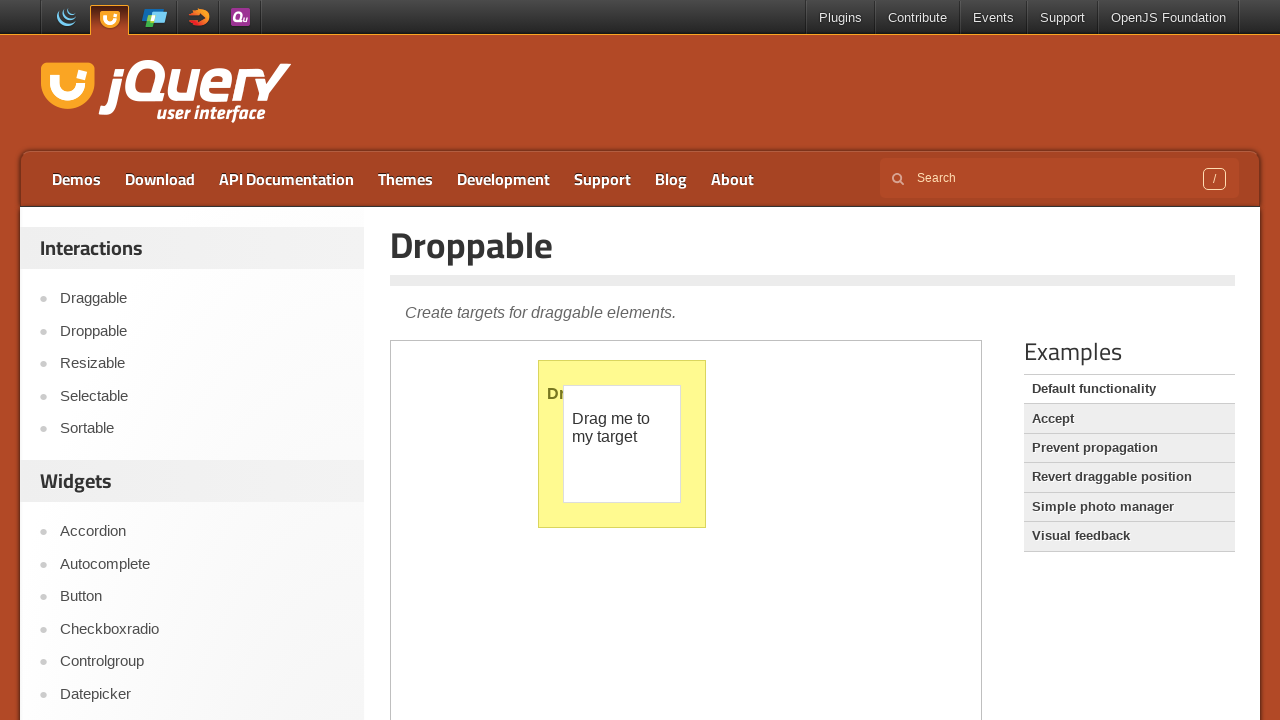

Verified that the droppable element now displays 'Dropped!' text, confirming successful drag and drop operation
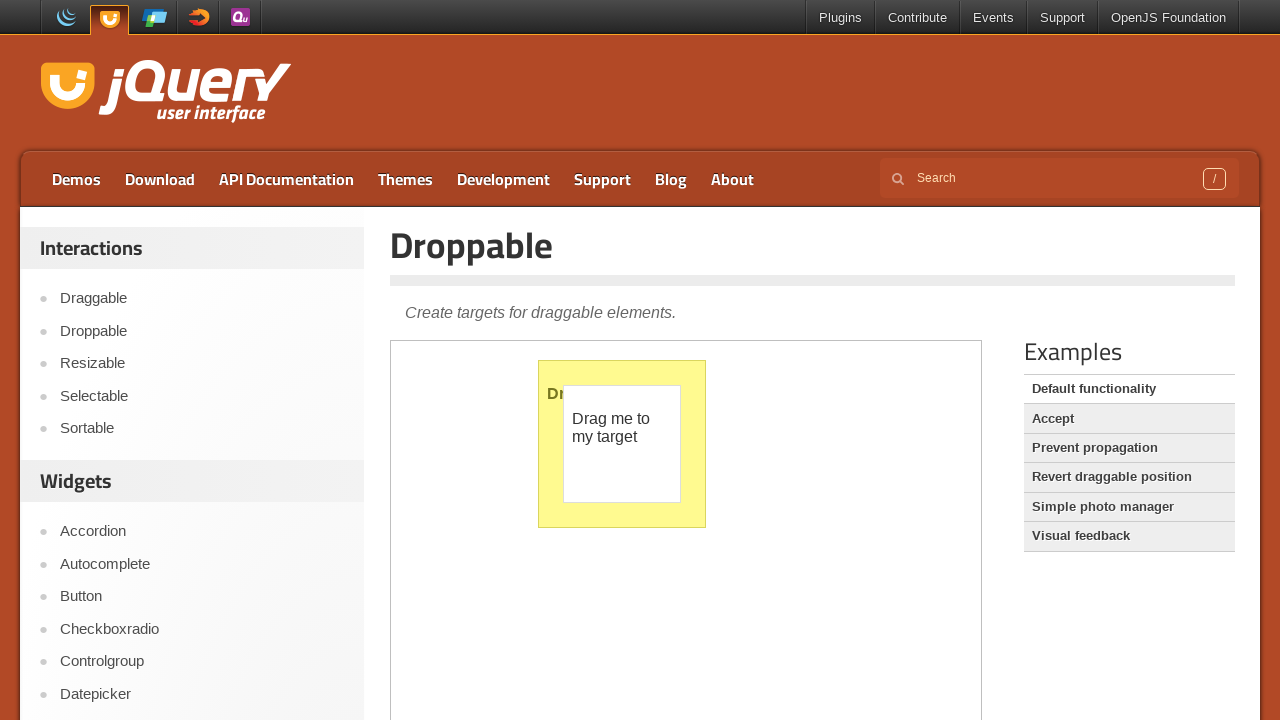

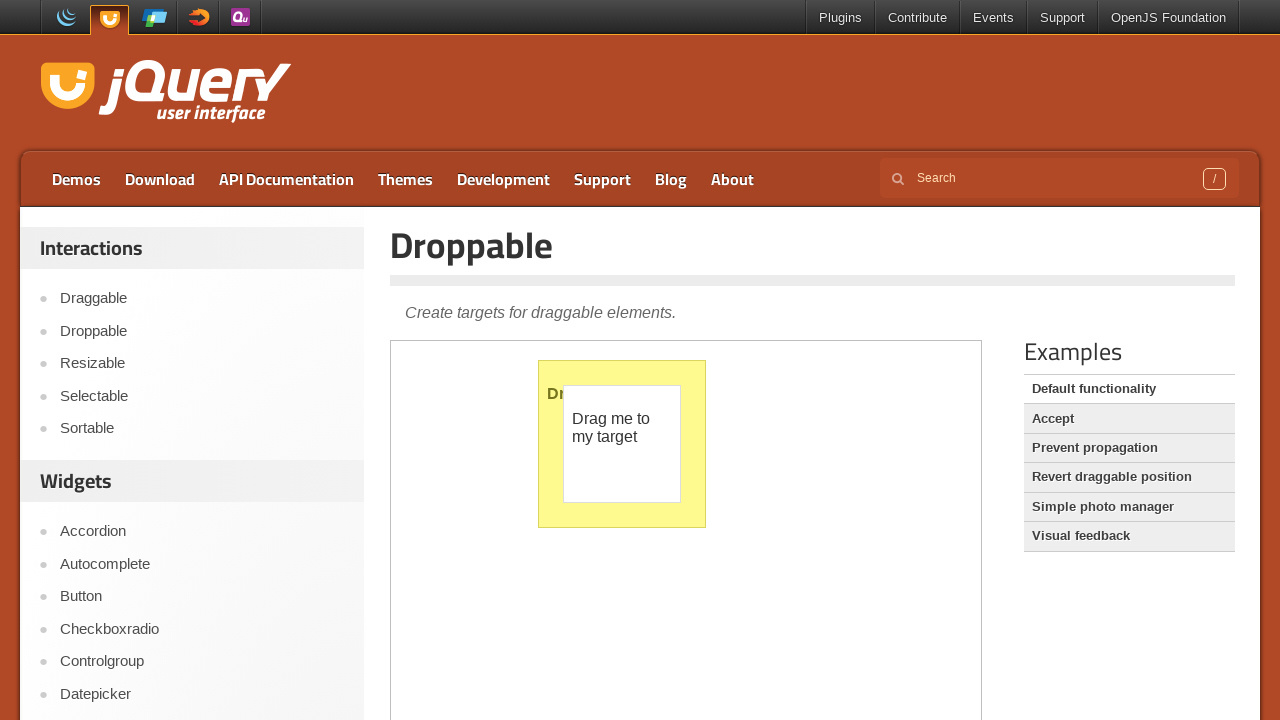